Tests pagination functionality by clicking on the second page button and verifying that the data container updates with new items.

Starting URL: https://pagination.js.org/

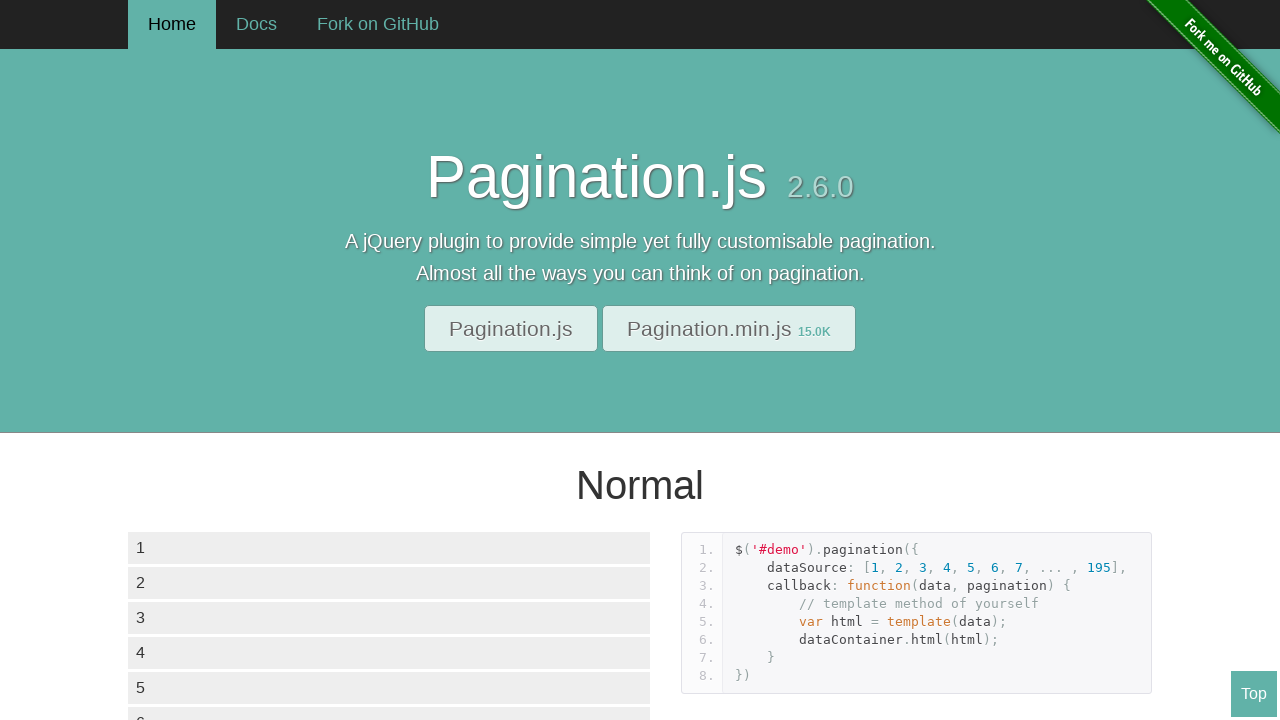

Data container loaded with initial items
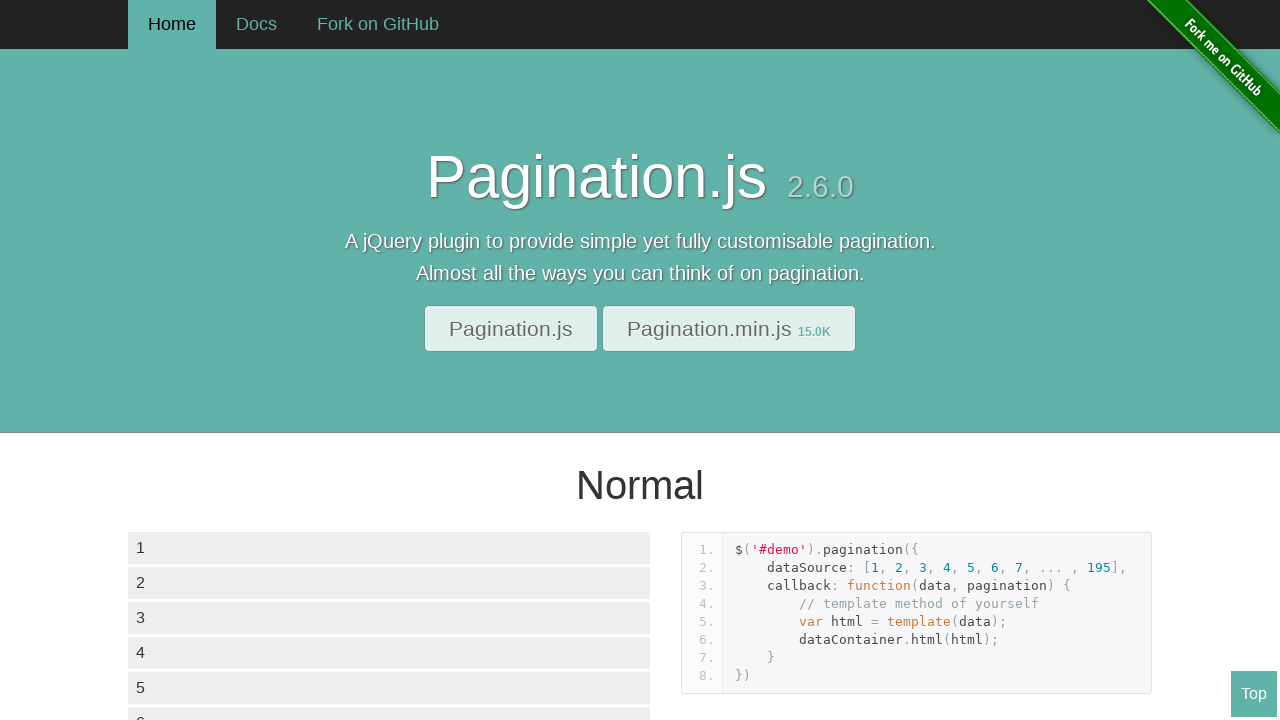

Pagination controls became visible
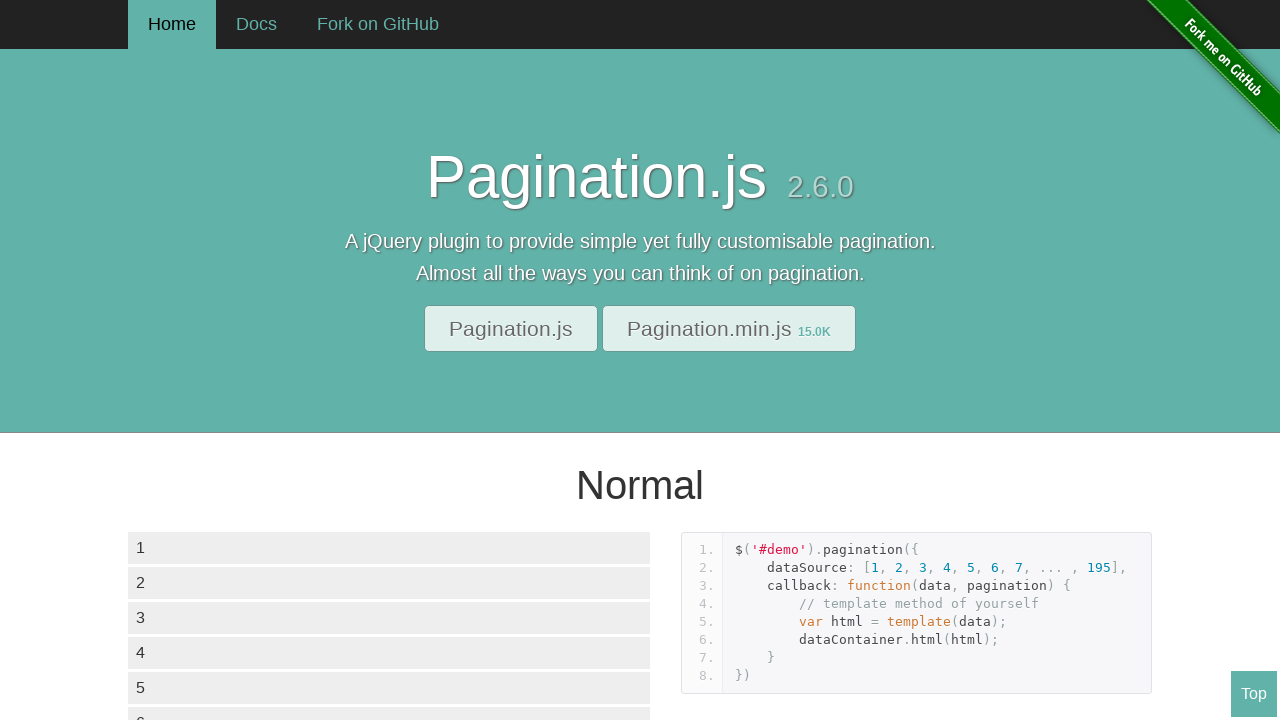

Clicked on second page button in pagination controls at (204, 360) on div.paginationjs-pages ul li:nth-child(3)
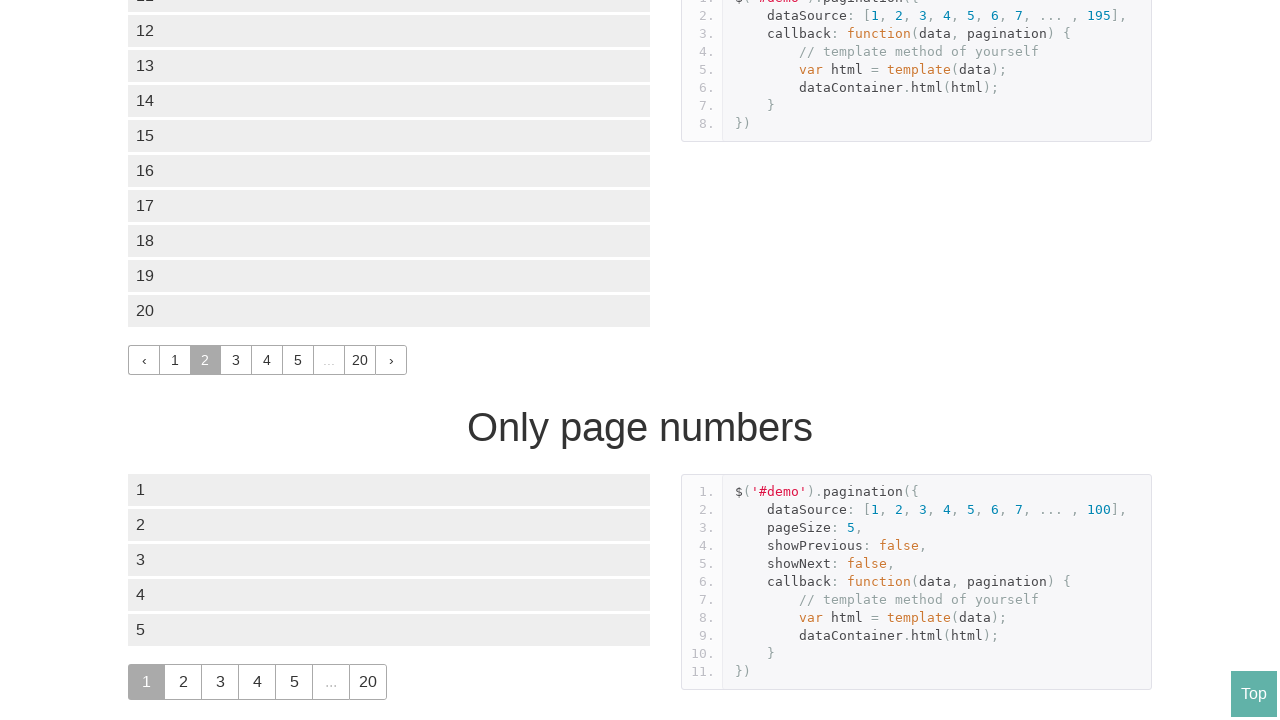

Waited 1 second for page content to update
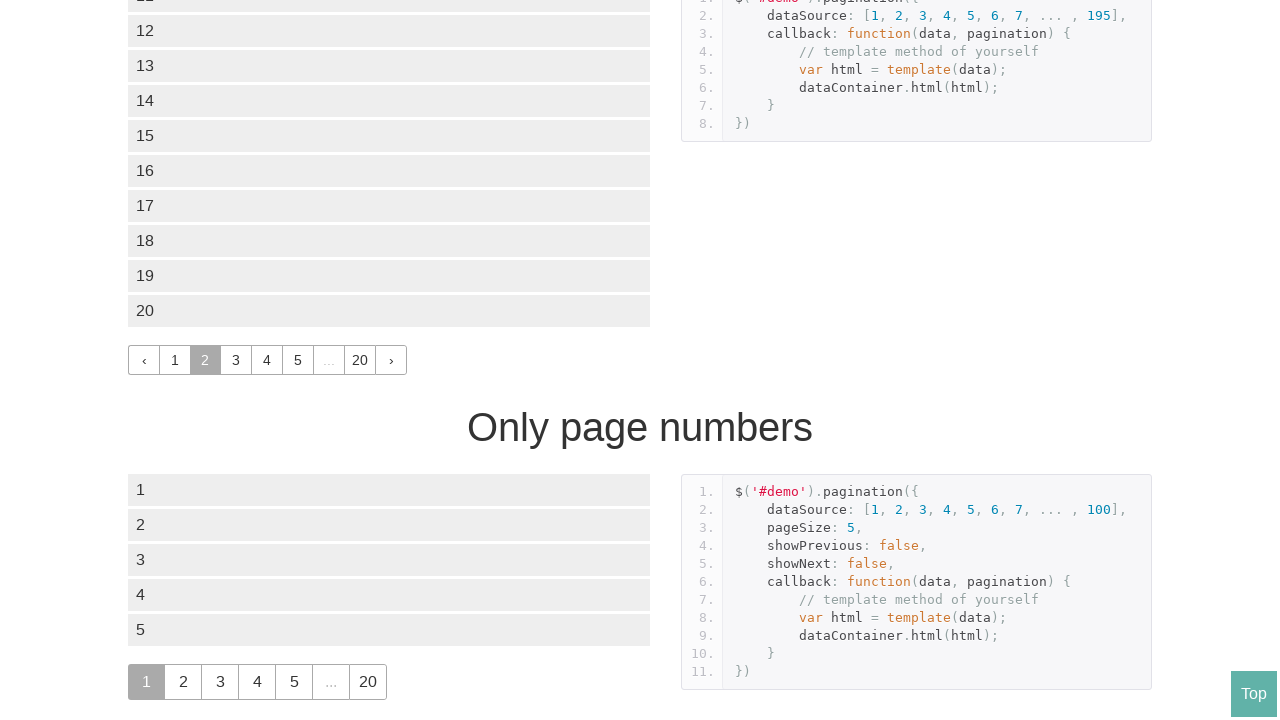

Verified new data items loaded on second page
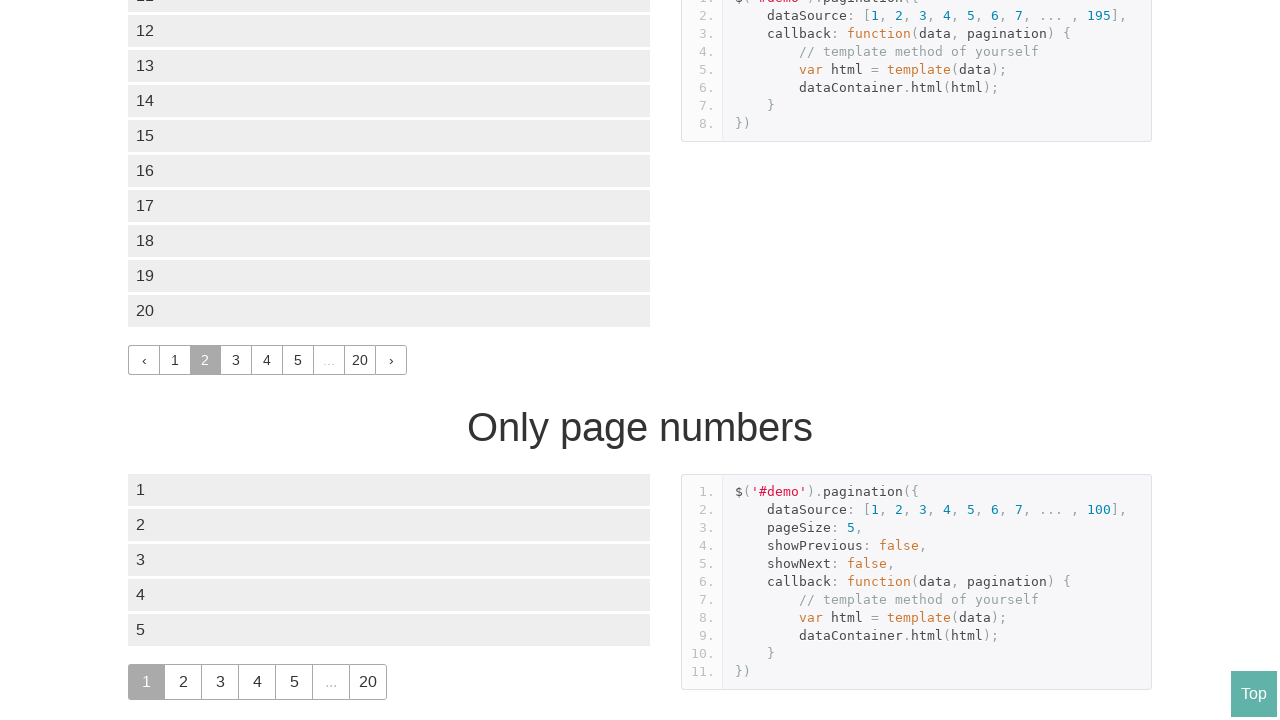

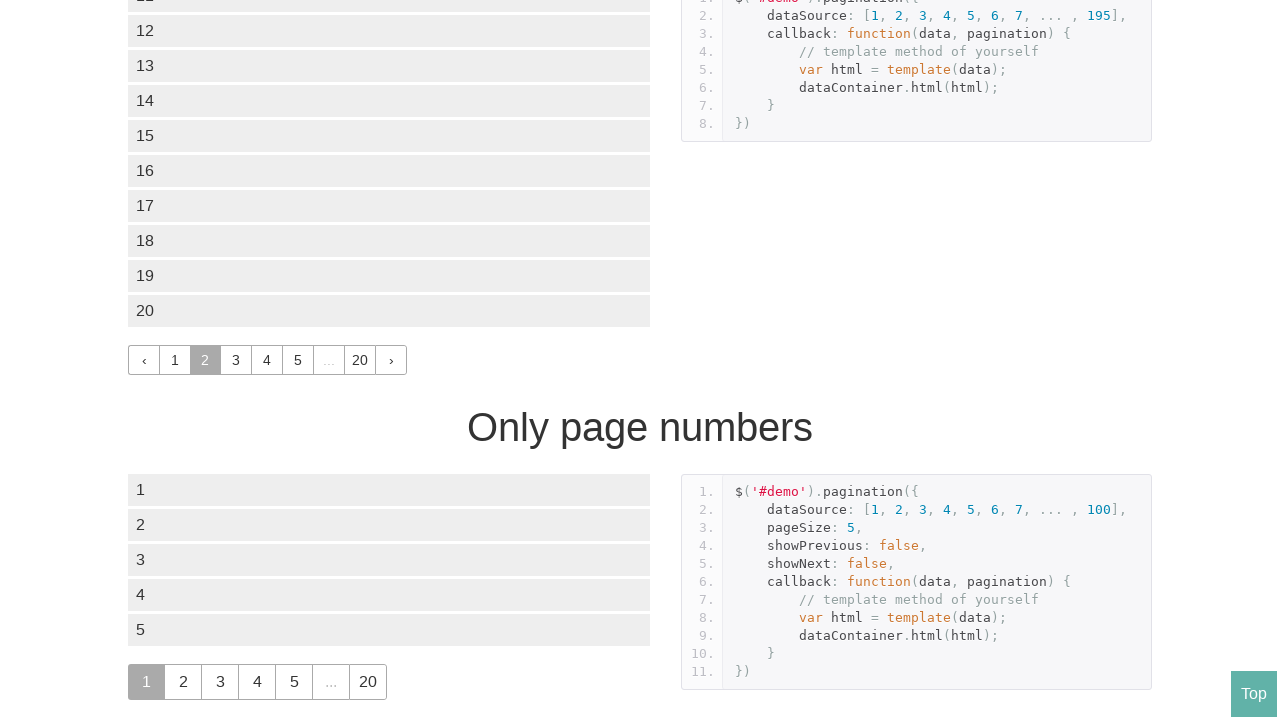